Tests hover functionality by hovering over an avatar image and verifying that the hidden caption/user information becomes visible.

Starting URL: http://the-internet.herokuapp.com/hovers

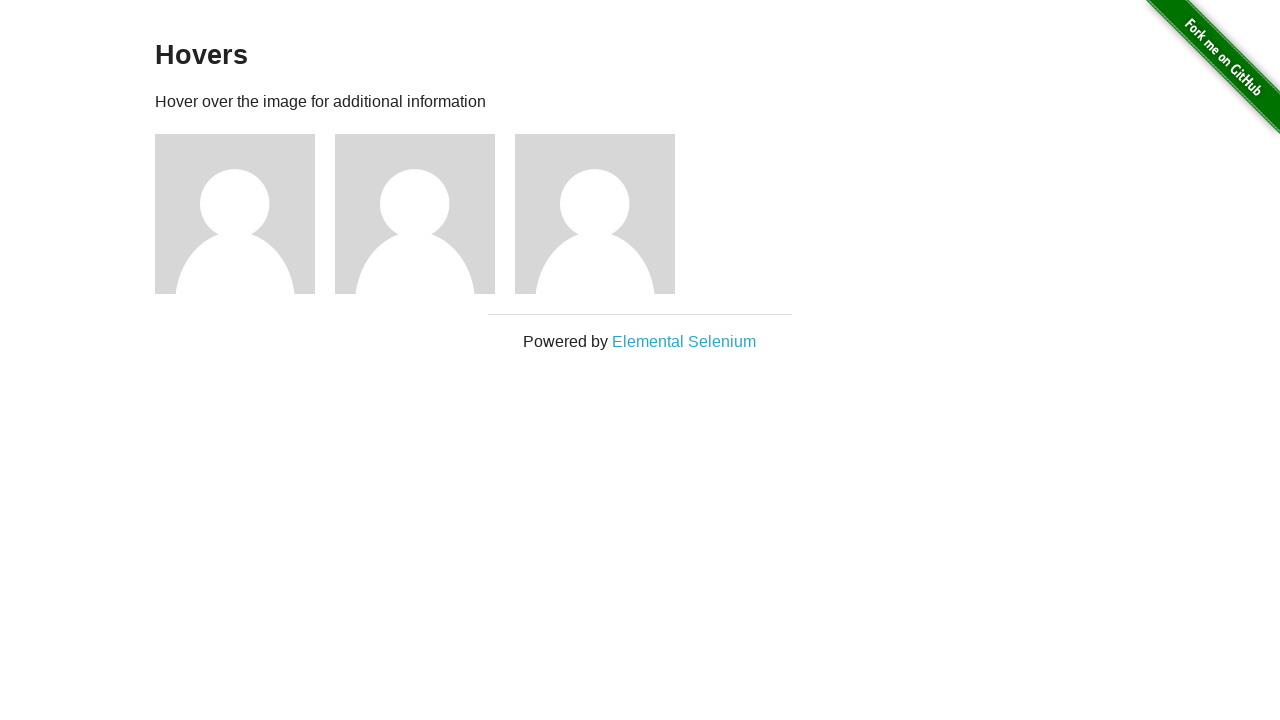

Located the first avatar figure element
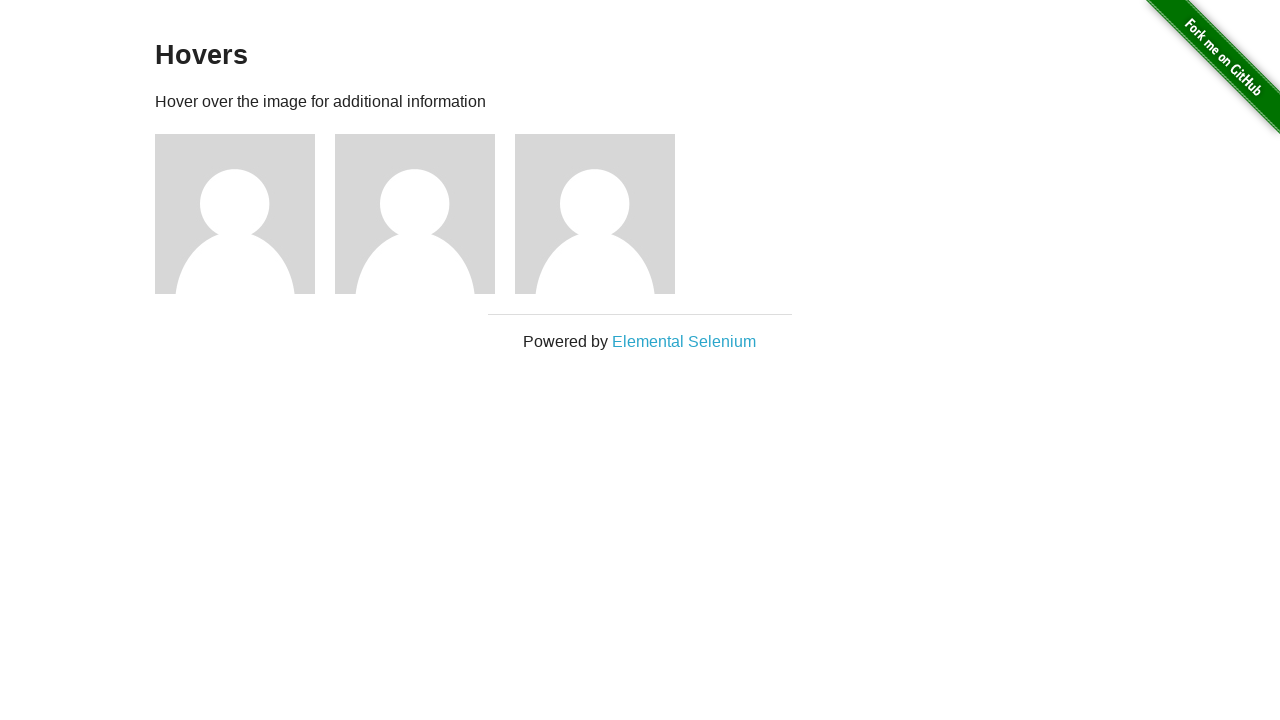

Hovered over the avatar image at (245, 214) on .figure >> nth=0
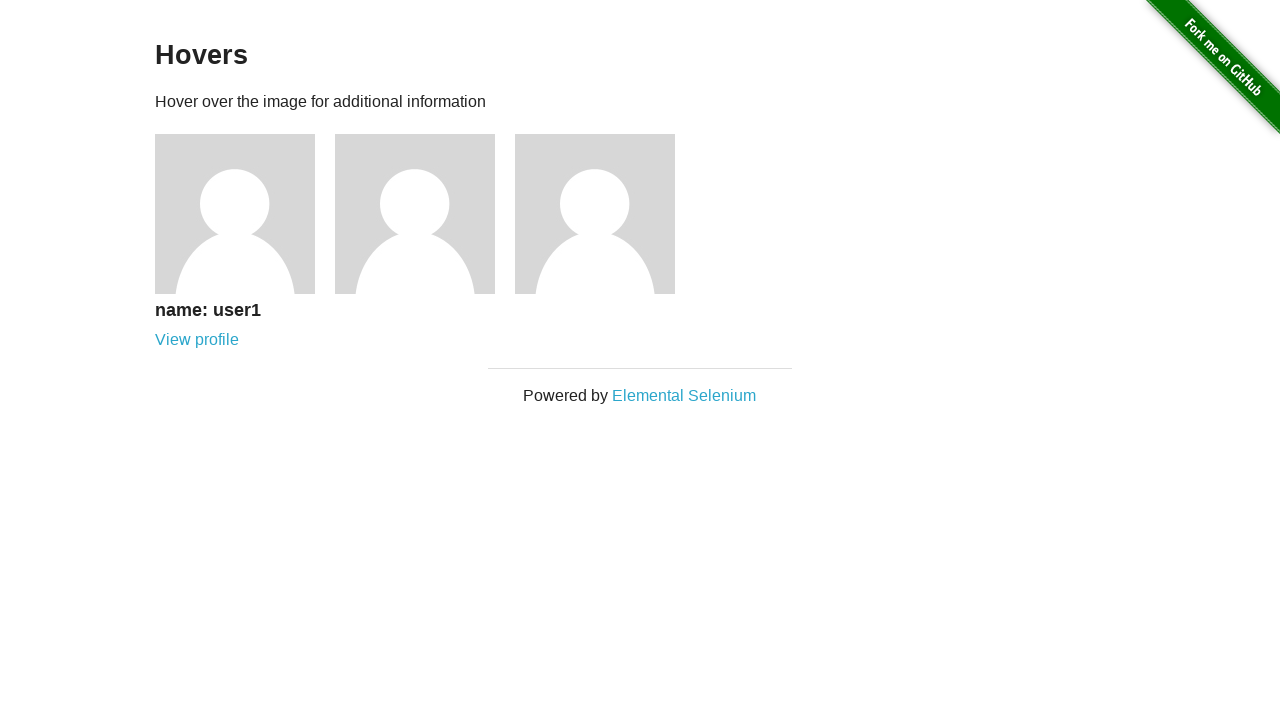

Located the figcaption element
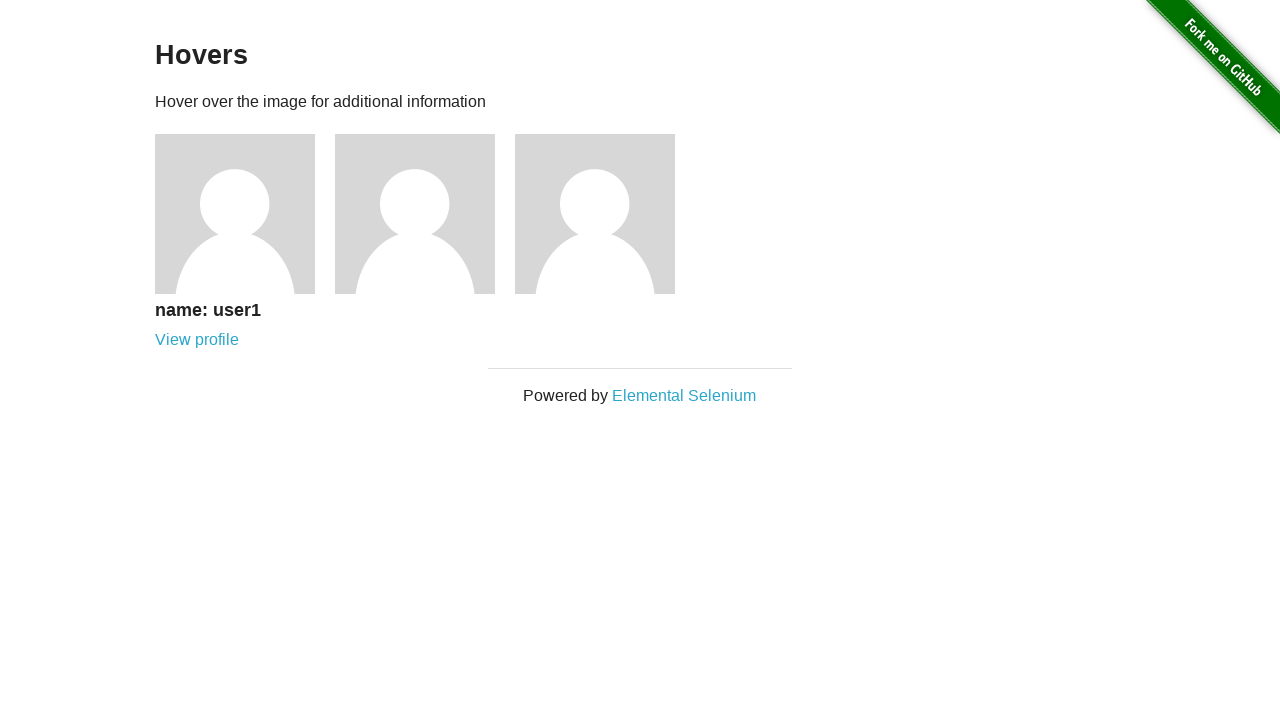

Verified that caption is visible after hovering
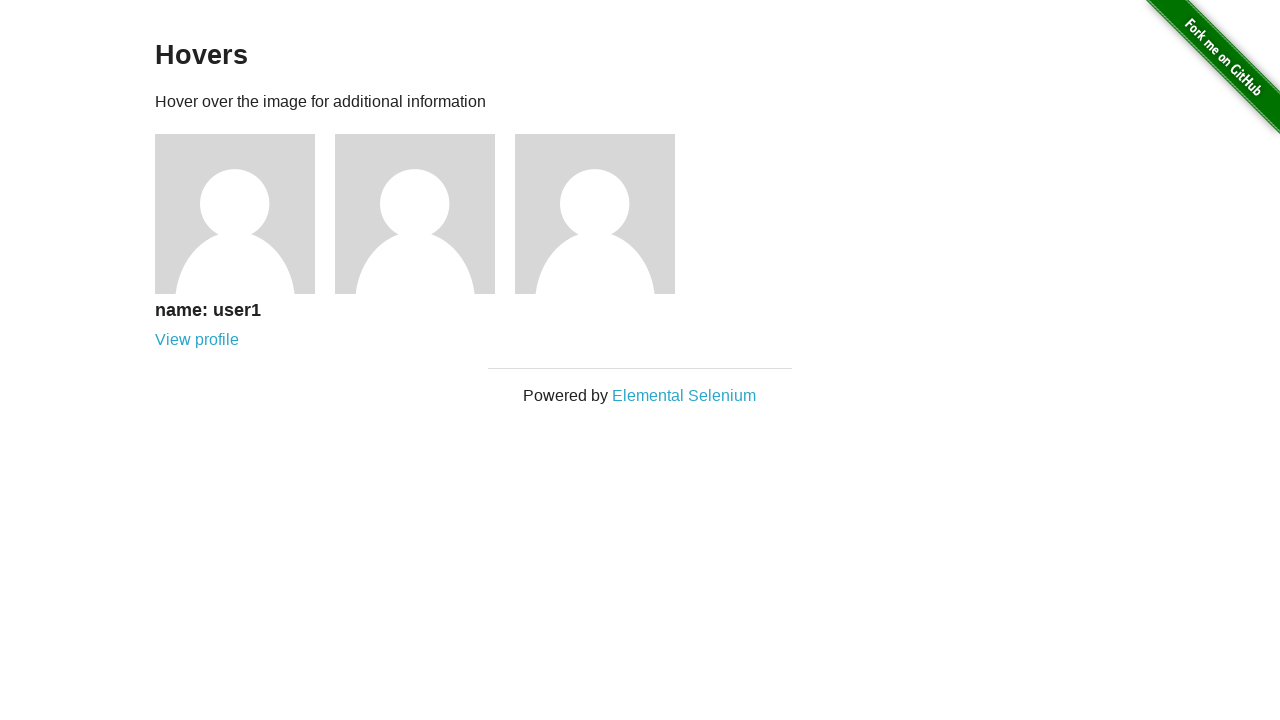

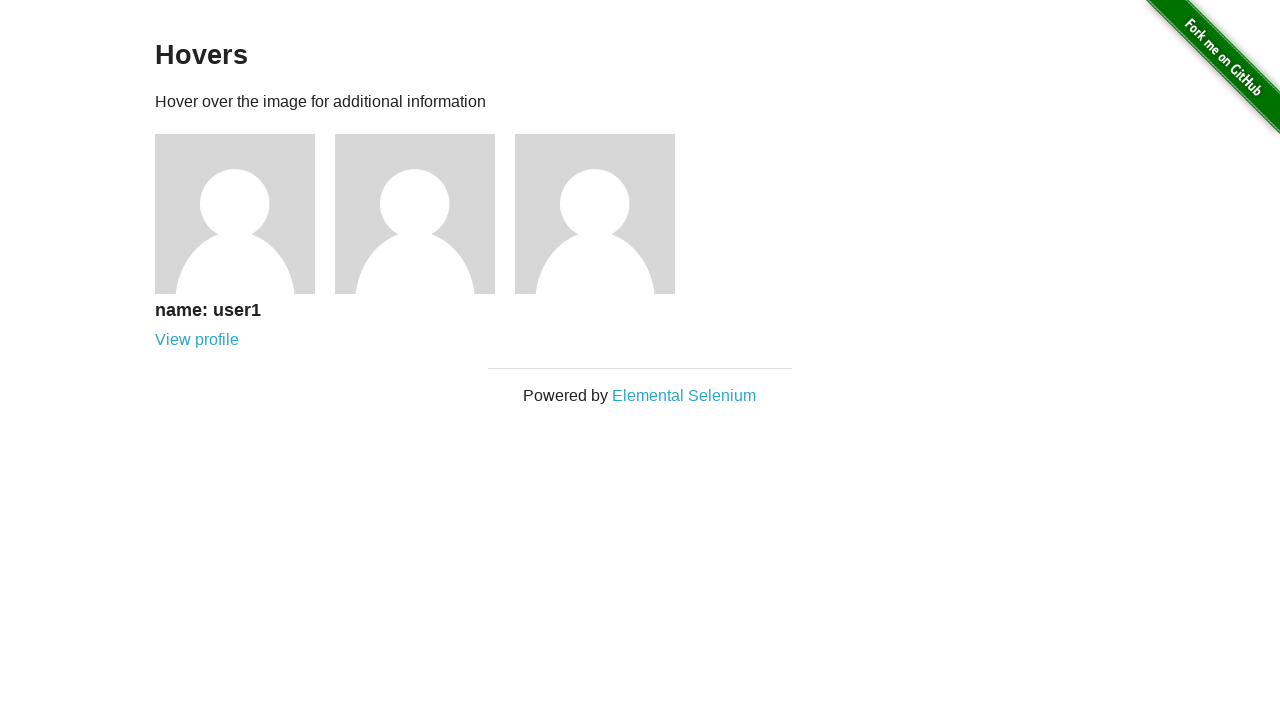